Tests dropdown selection functionality by selecting states using different methods (visible text, index, and value) and verifying each selection

Starting URL: https://practice.cydeo.com/dropdown

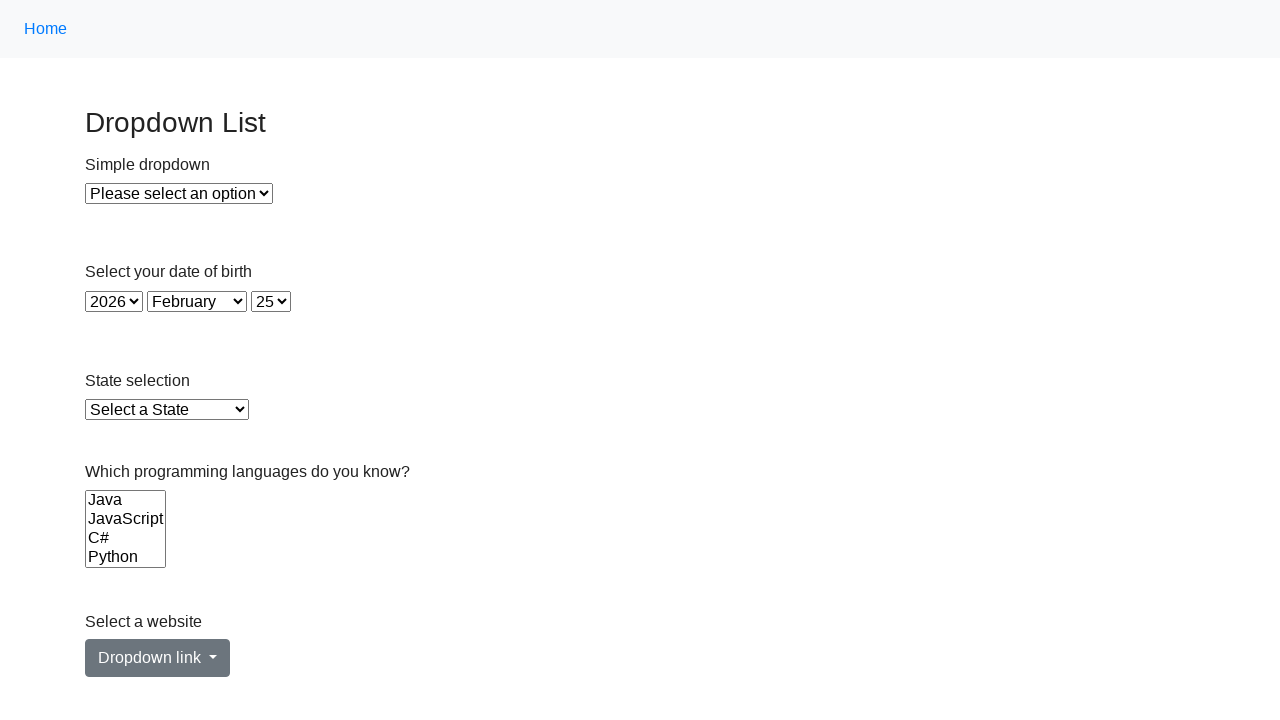

Located state dropdown element
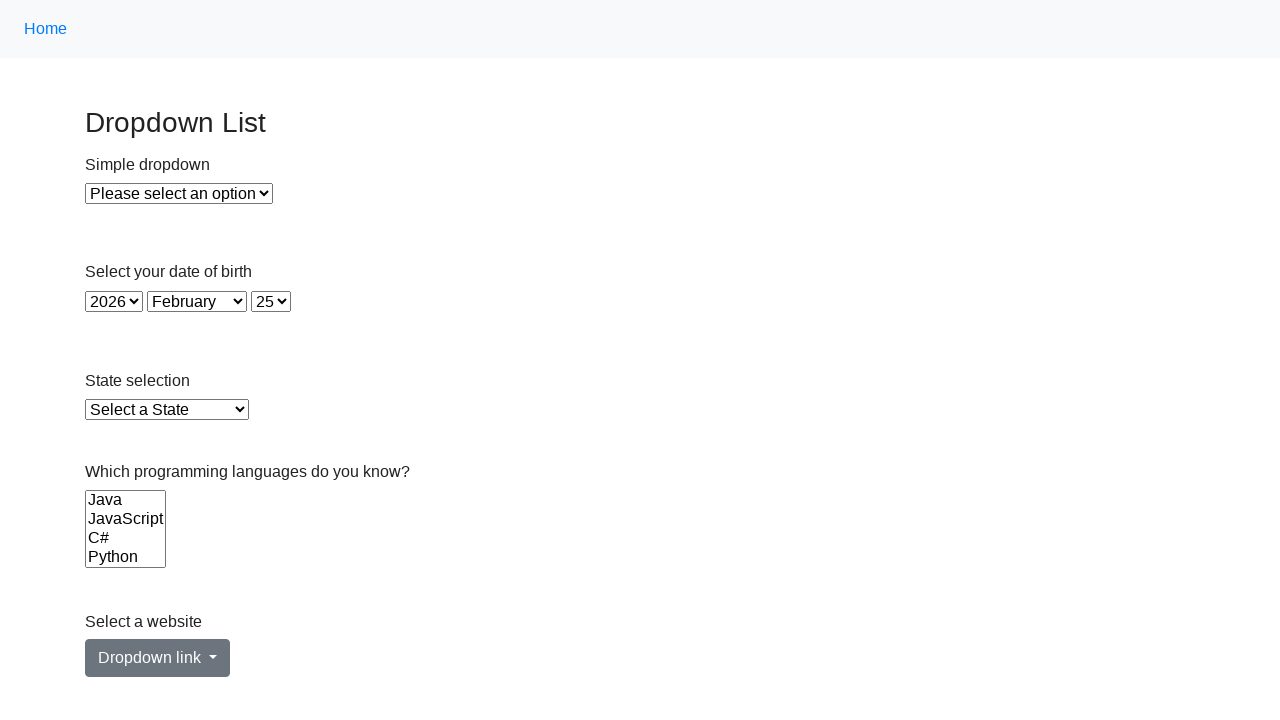

Verified default dropdown selection is 'Select a State'
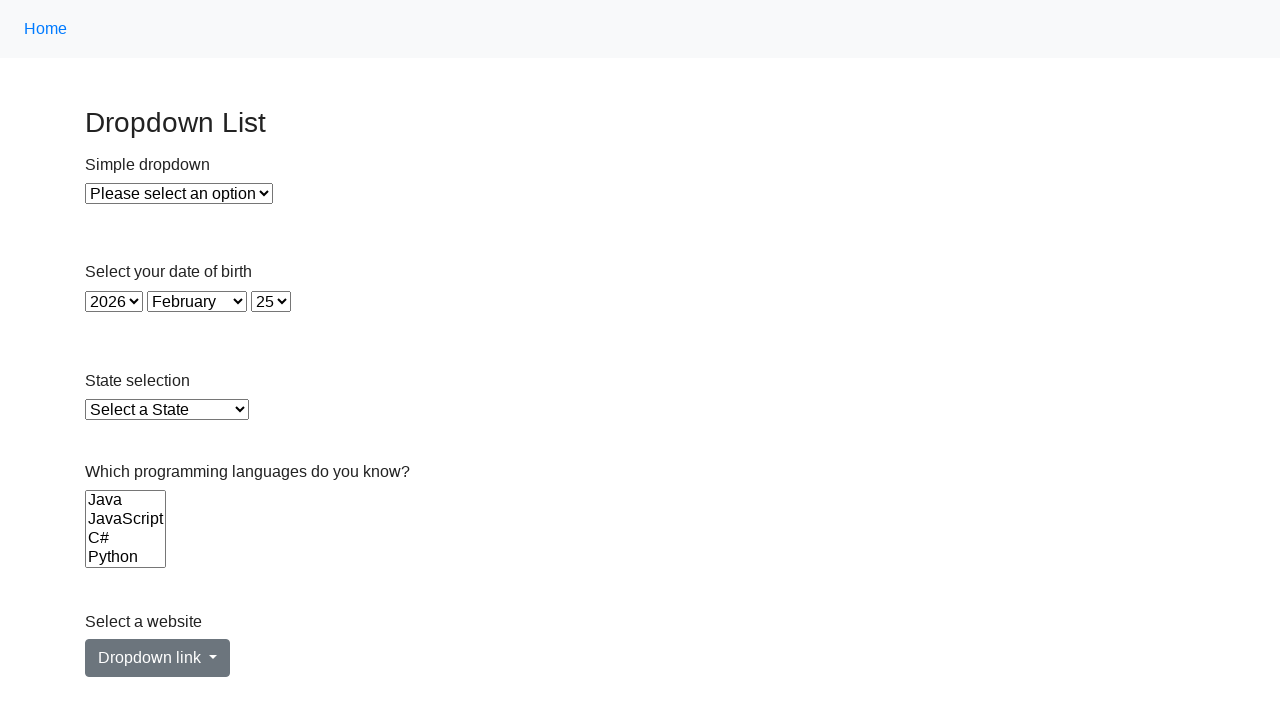

Selected Ohio from dropdown by visible text on #state
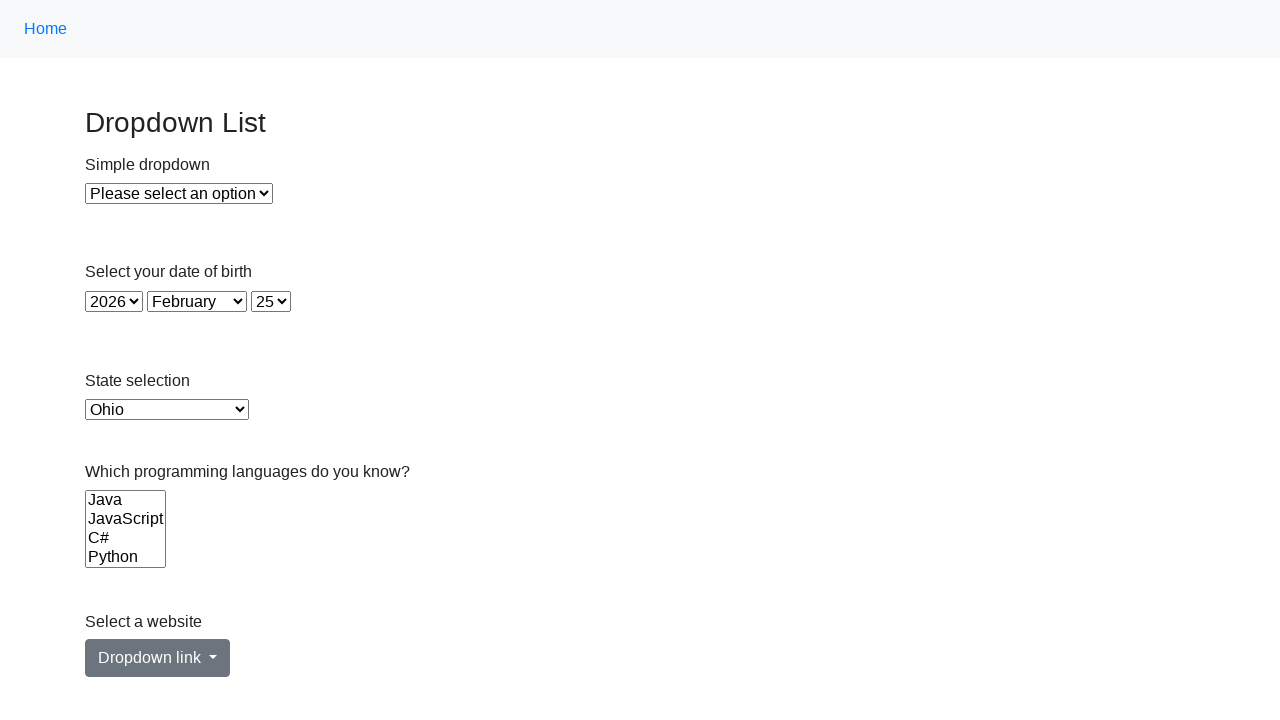

Verified Ohio is selected in dropdown
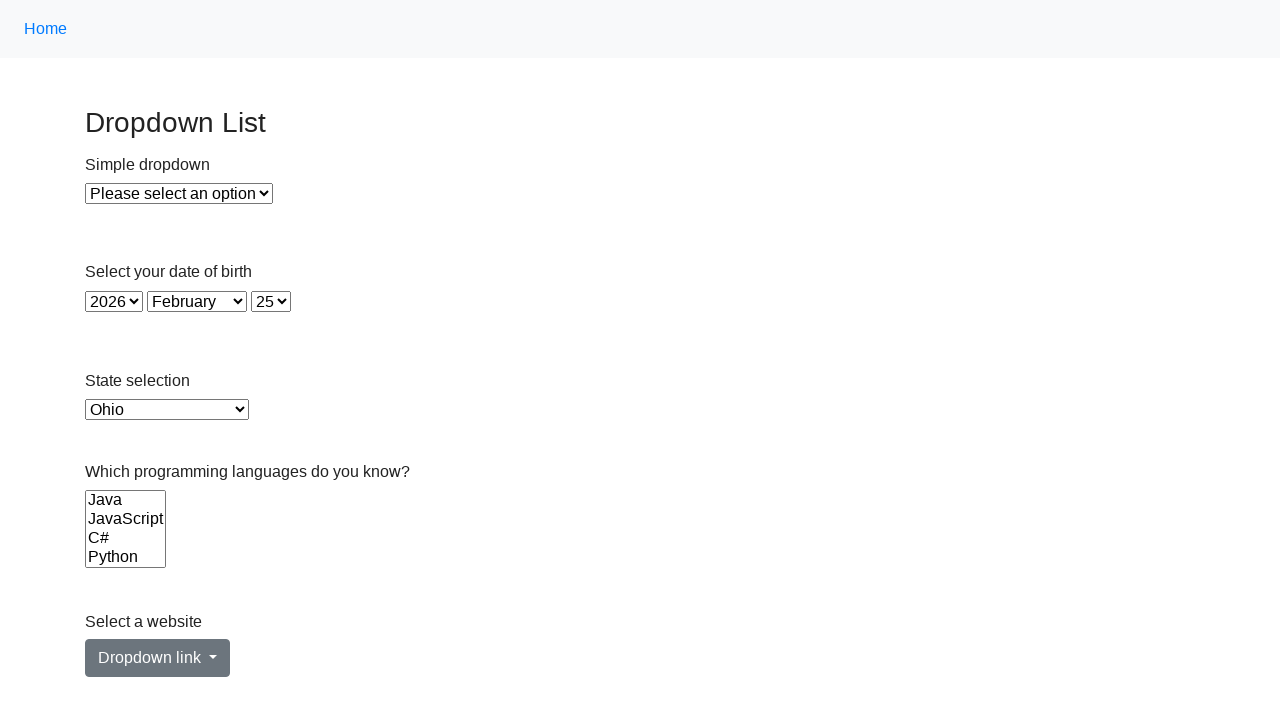

Selected Wyoming from dropdown by index 51 on #state
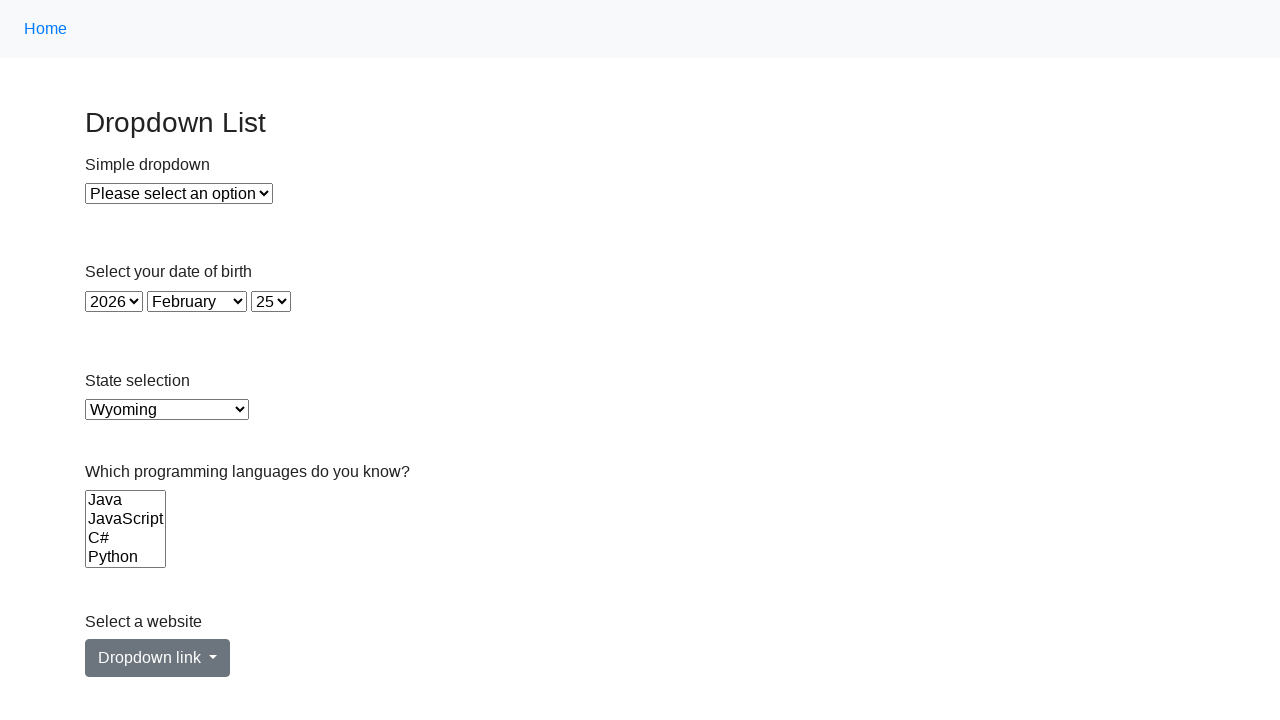

Verified Wyoming is selected in dropdown
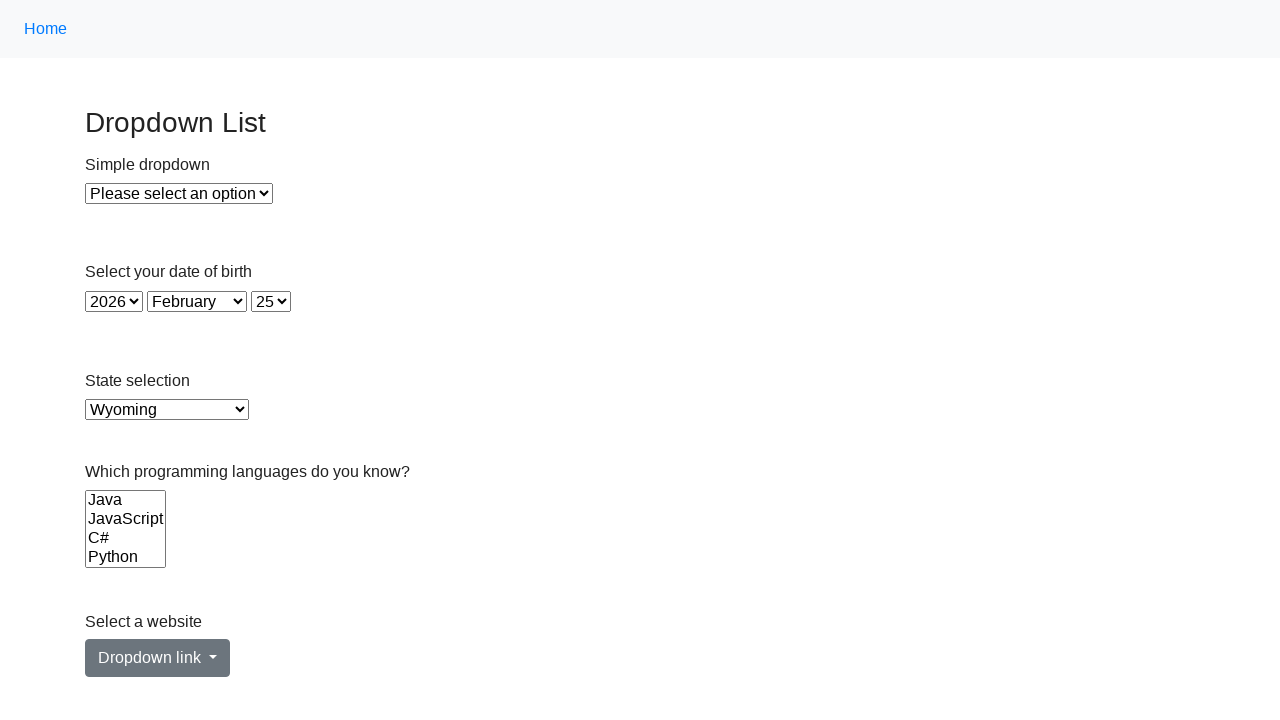

Selected District of Columbia from dropdown by value 'DC' on #state
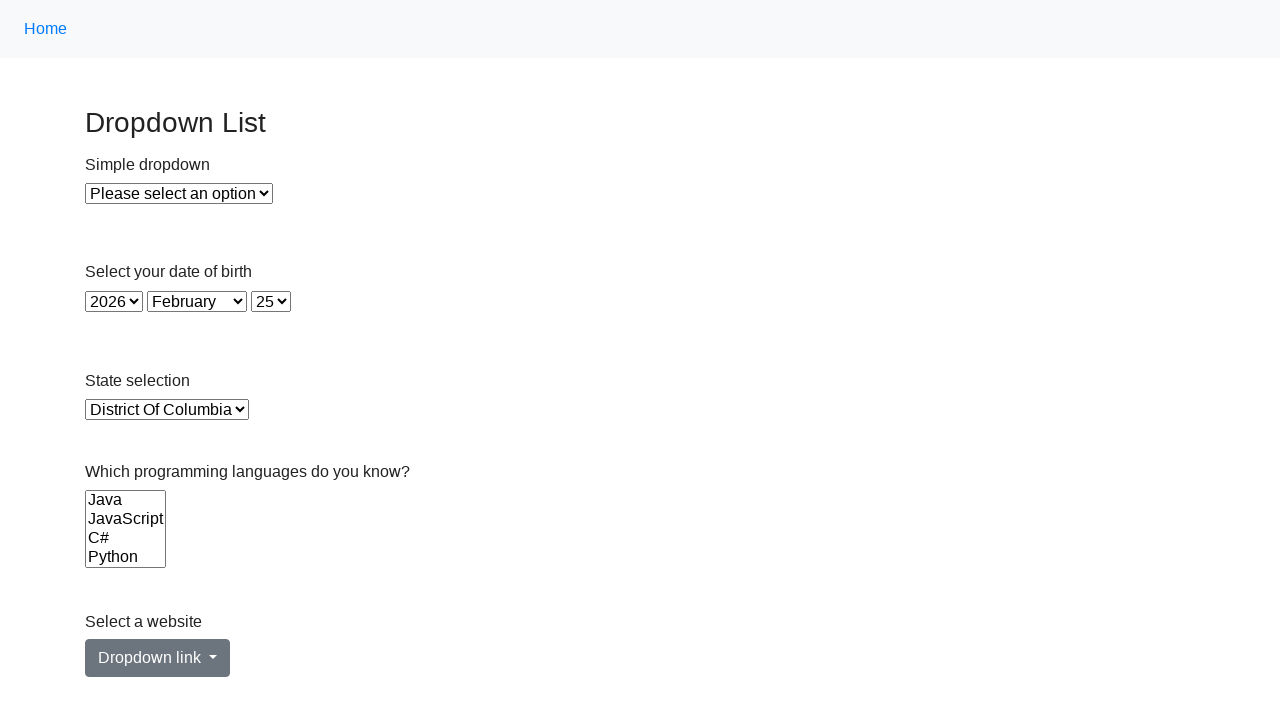

Verified District Of Columbia is selected in dropdown
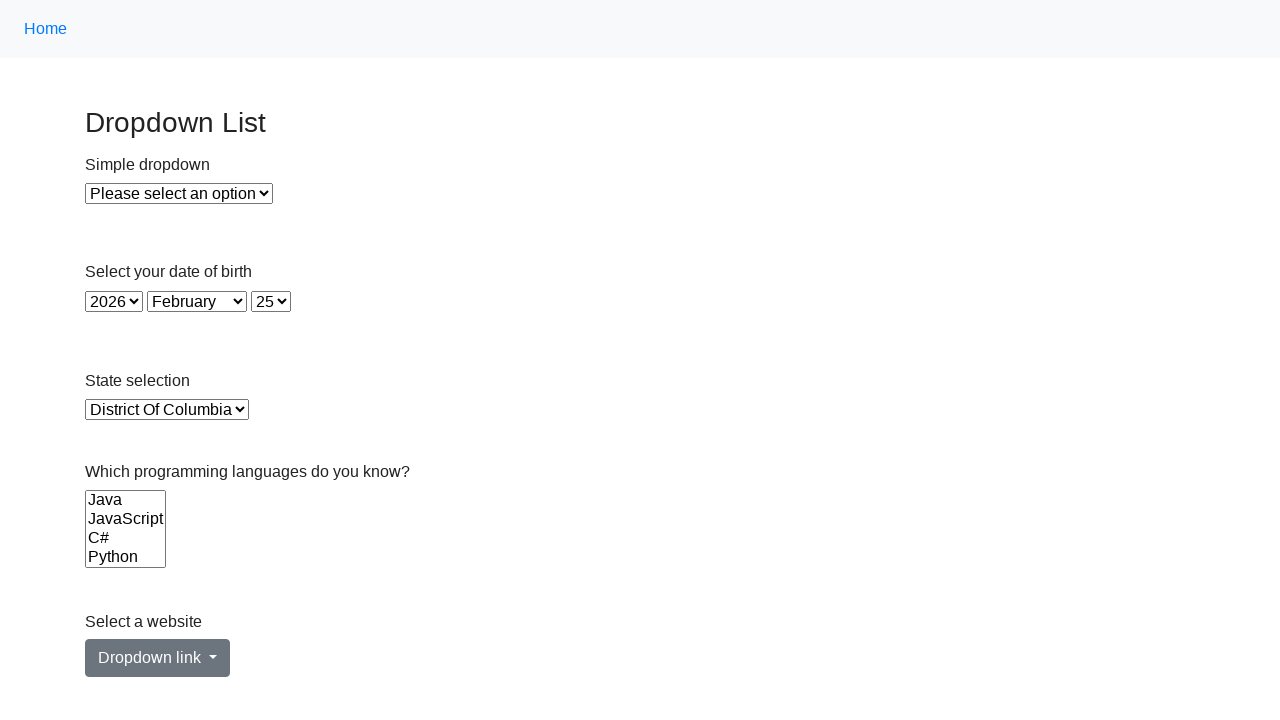

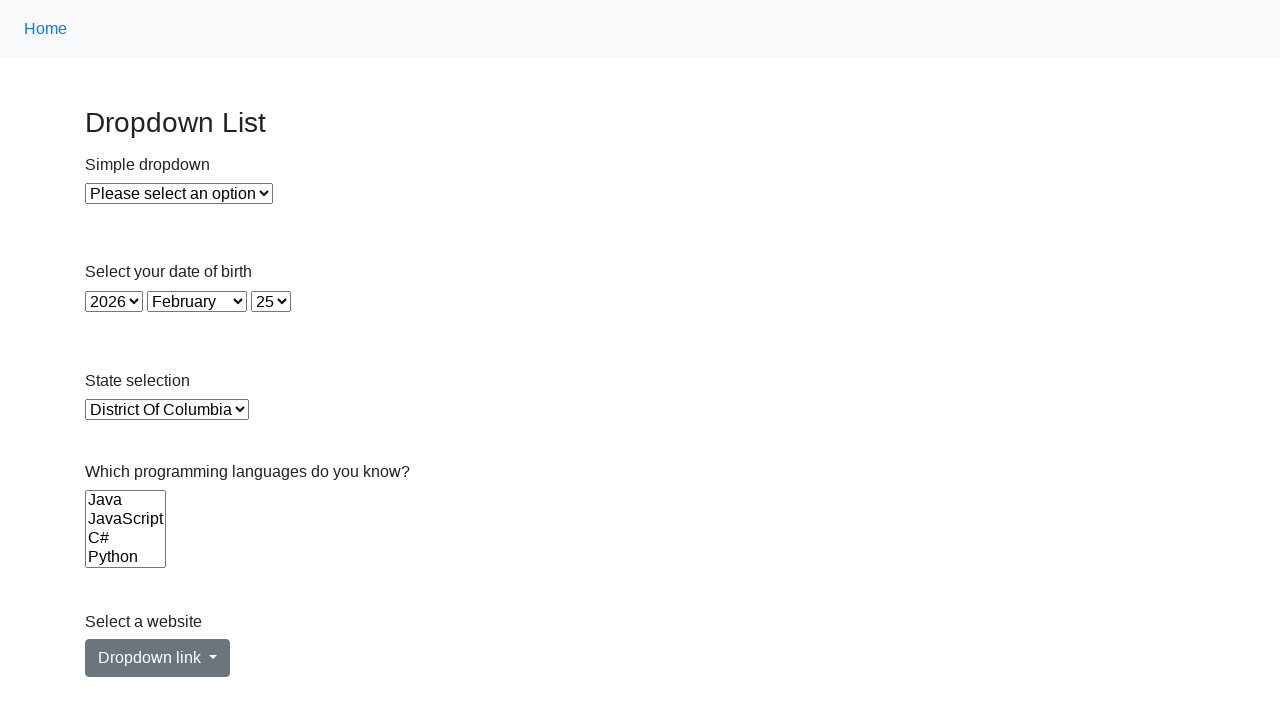